Tests entering text in a JavaScript prompt dialog and accepting it

Starting URL: https://automationfc.github.io/basic-form/index.html

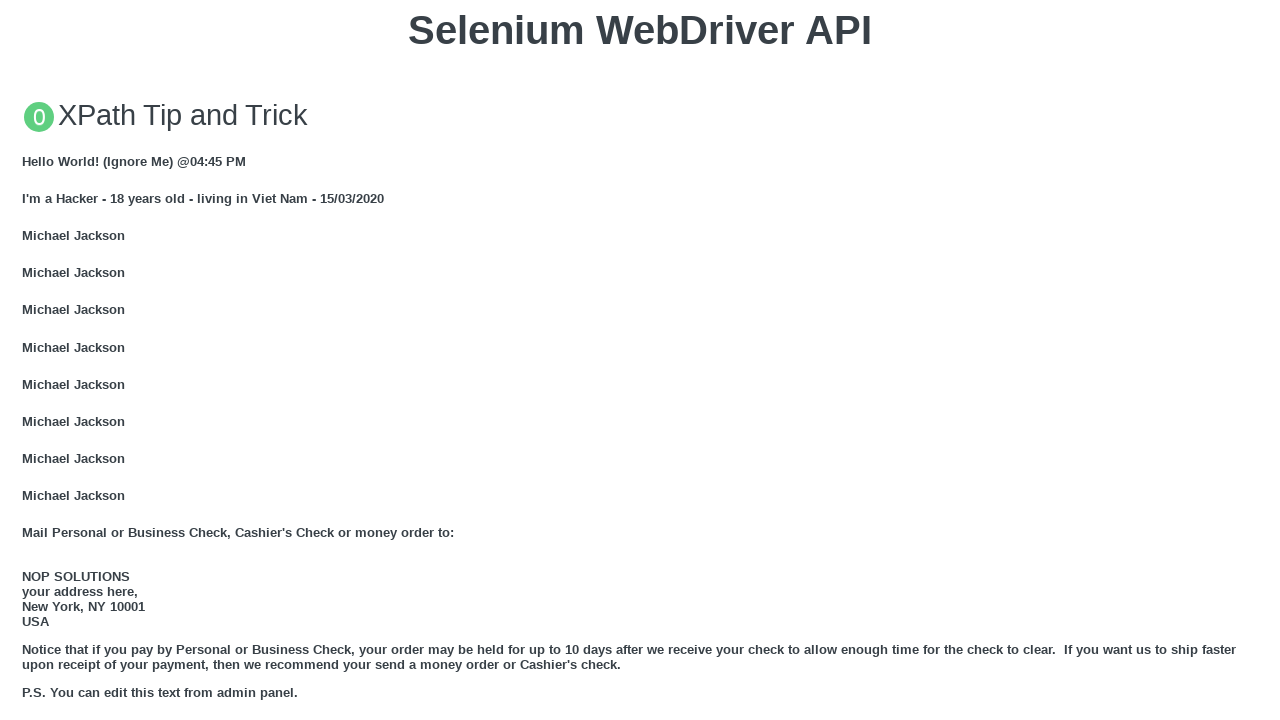

Set up dialog handler to accept prompt with test input 'TestUser123'
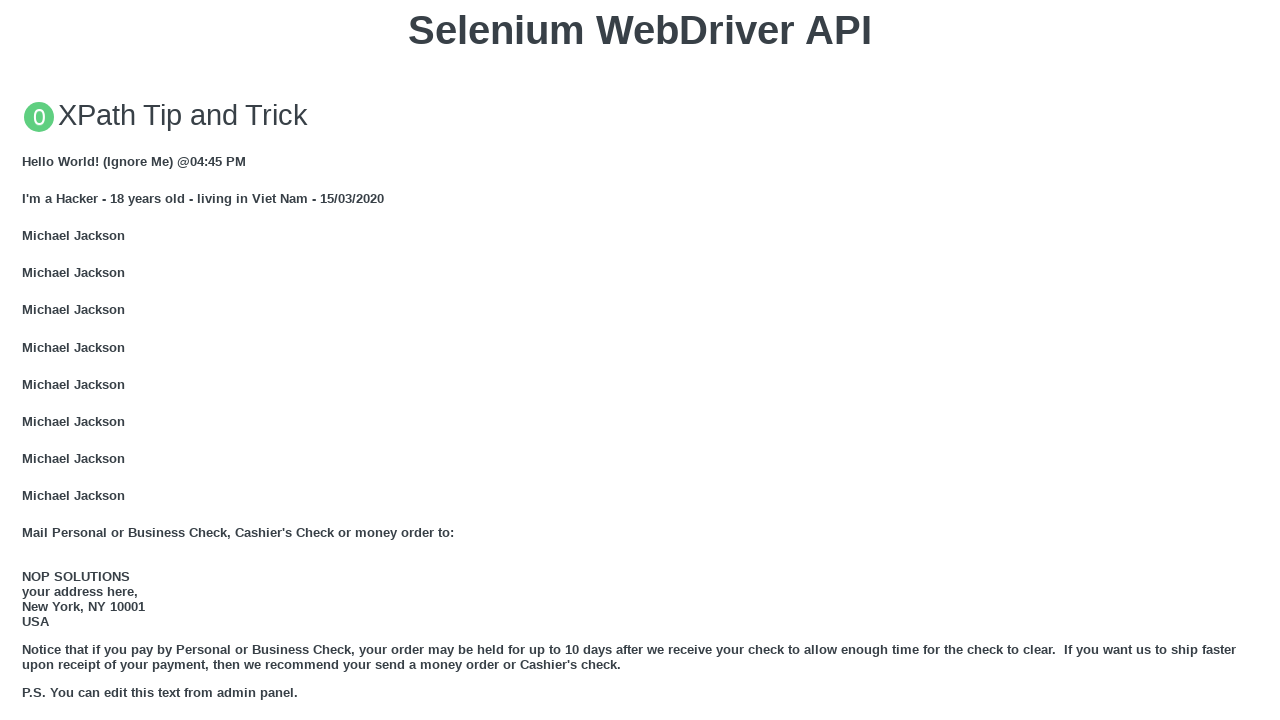

Clicked button to trigger JavaScript prompt dialog at (640, 360) on xpath=//button[text()='Click for JS Prompt']
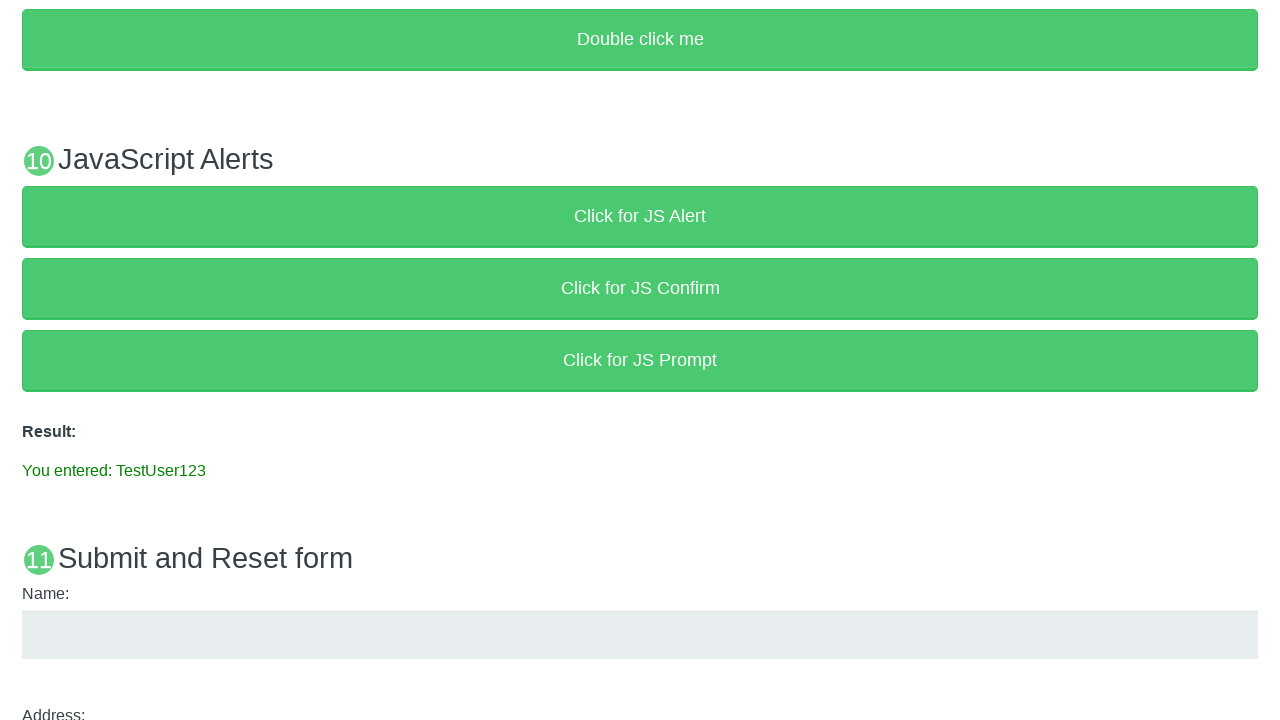

Verified that entered text 'You entered: TestUser123' is displayed in result element
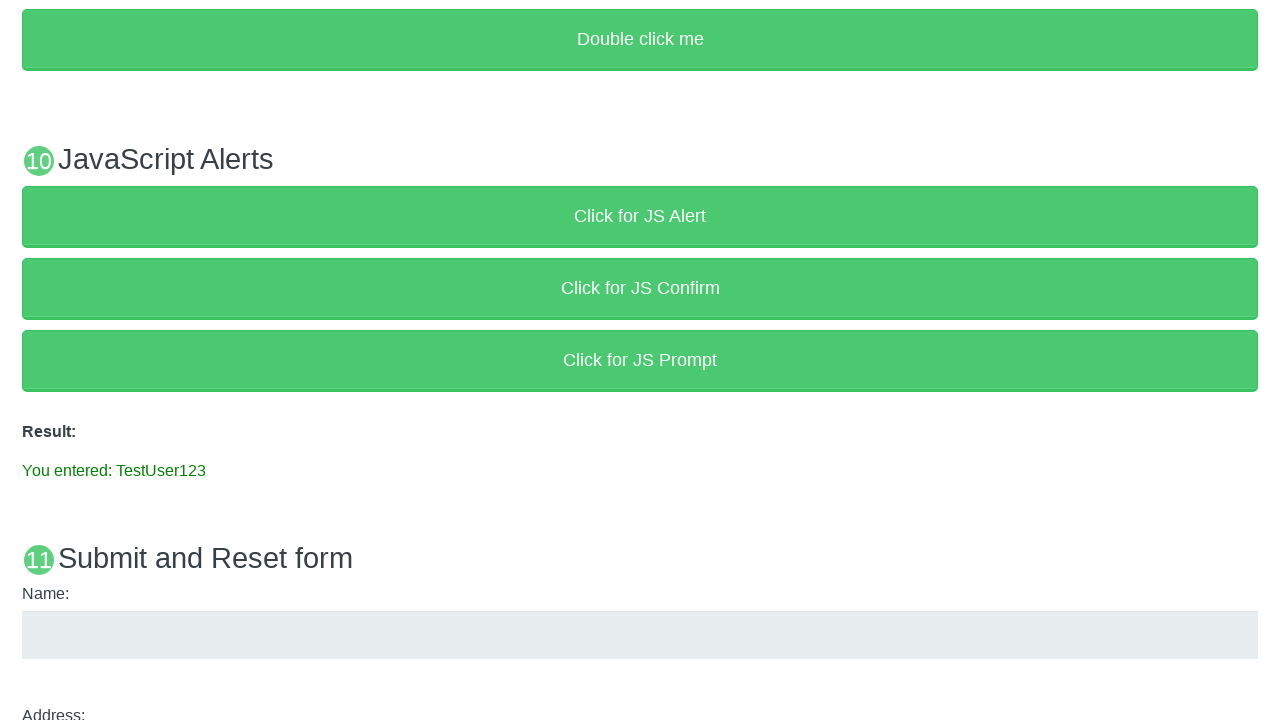

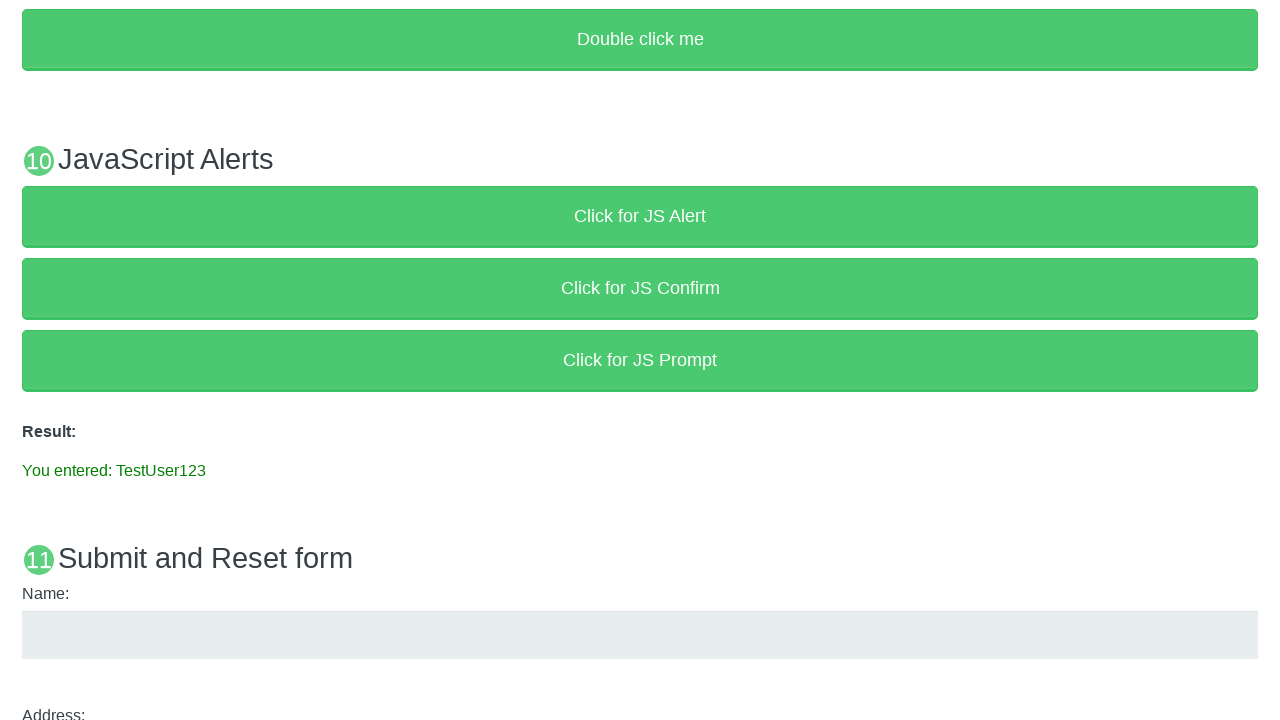